Tests the A/B Test page by clicking the A/B Testing link and verifying that various elements (heading, Elemental Selenium text, and GitHub logo) are displayed on the page.

Starting URL: https://the-internet.herokuapp.com/

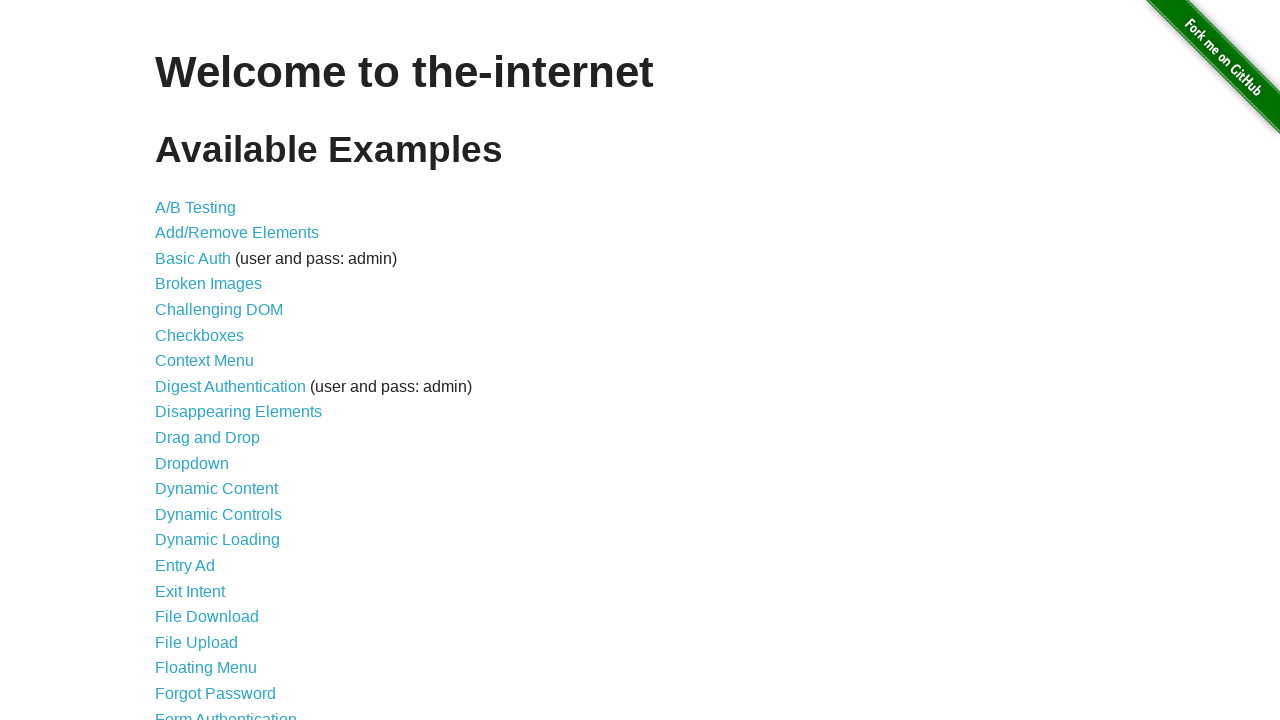

Clicked A/B Testing link at (196, 207) on a[href*='abtest']
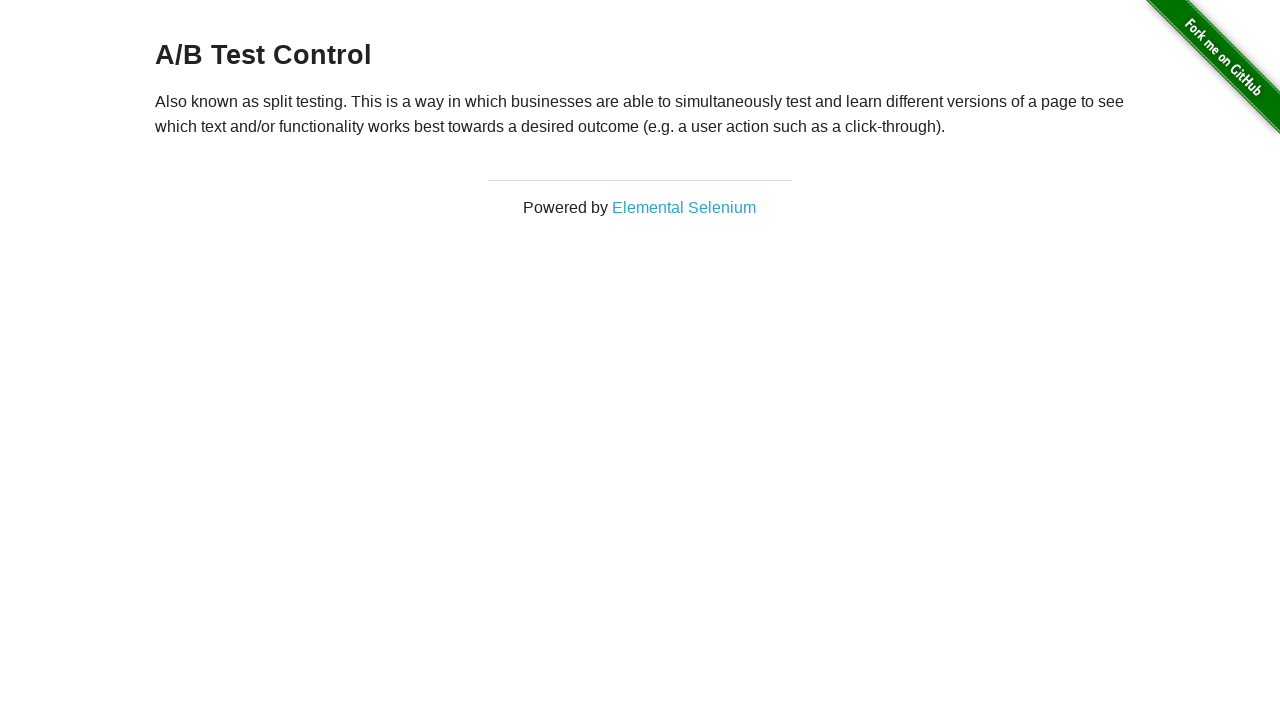

Waited for h3 heading to become visible
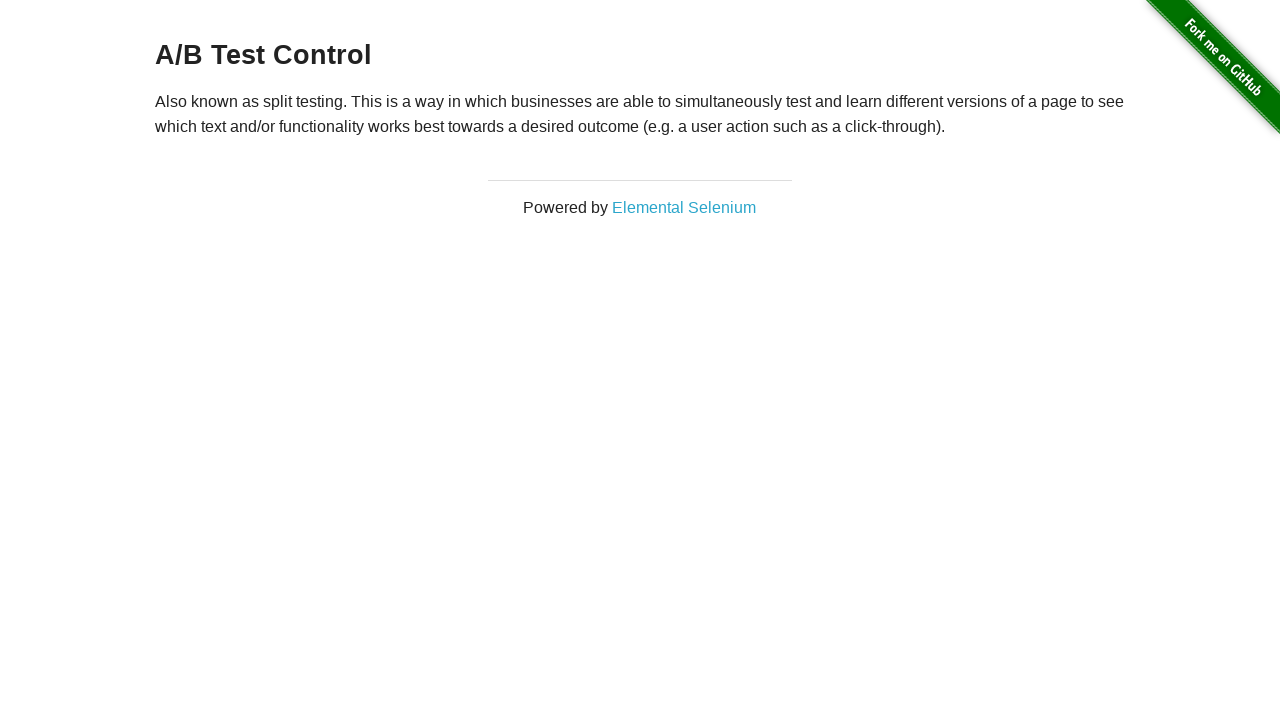

Verified h3 heading contains 'A/B Test Control' or 'A/B Test Variation'
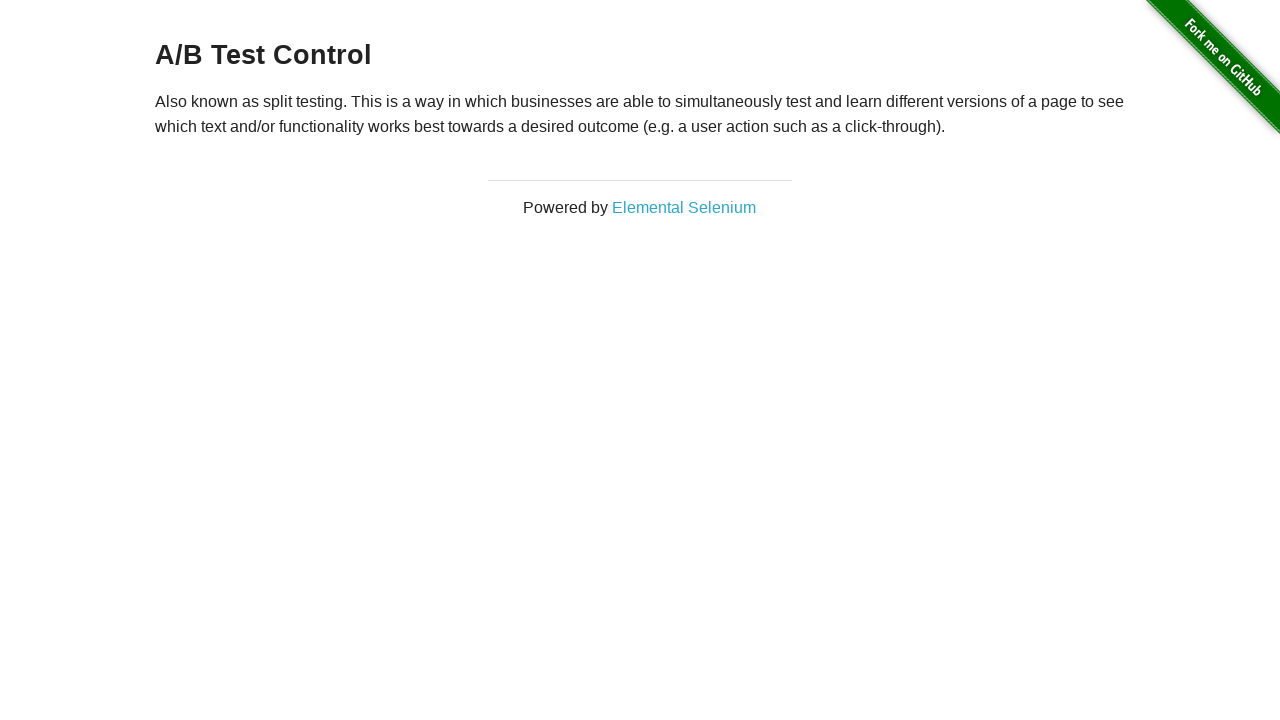

Verified 'Elemental Selenium' text is visible
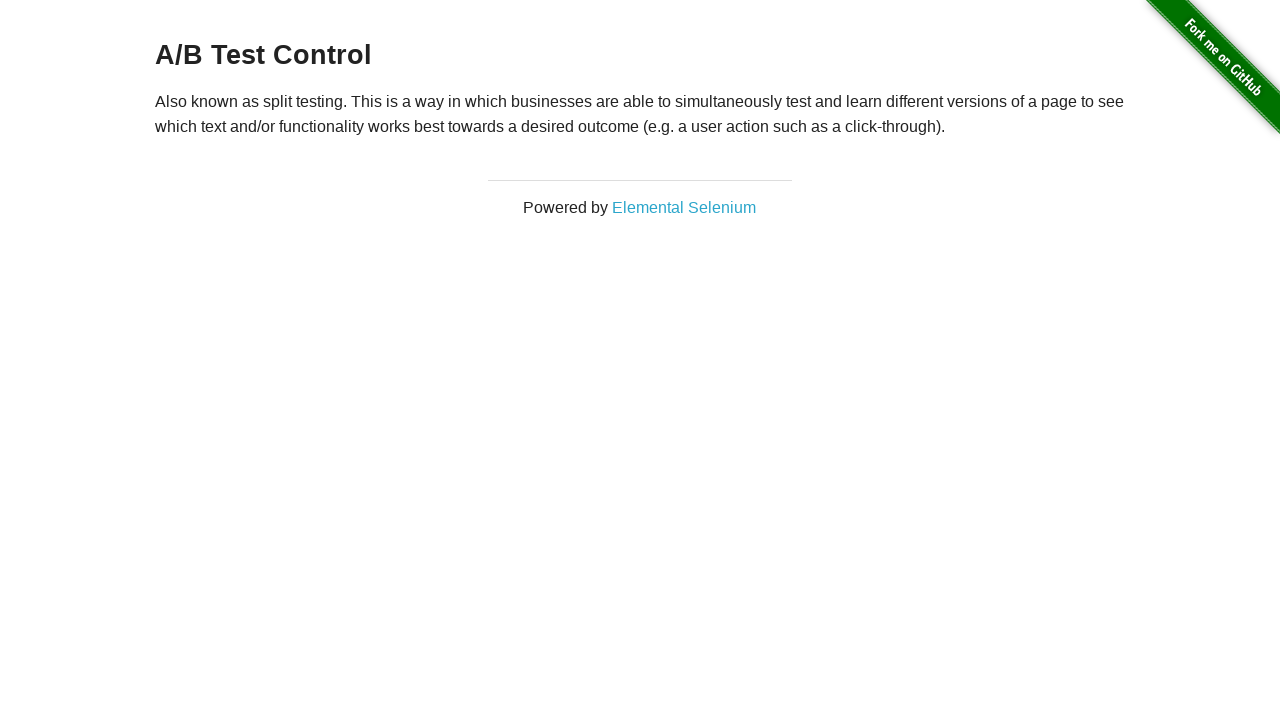

Verified GitHub fork logo is visible
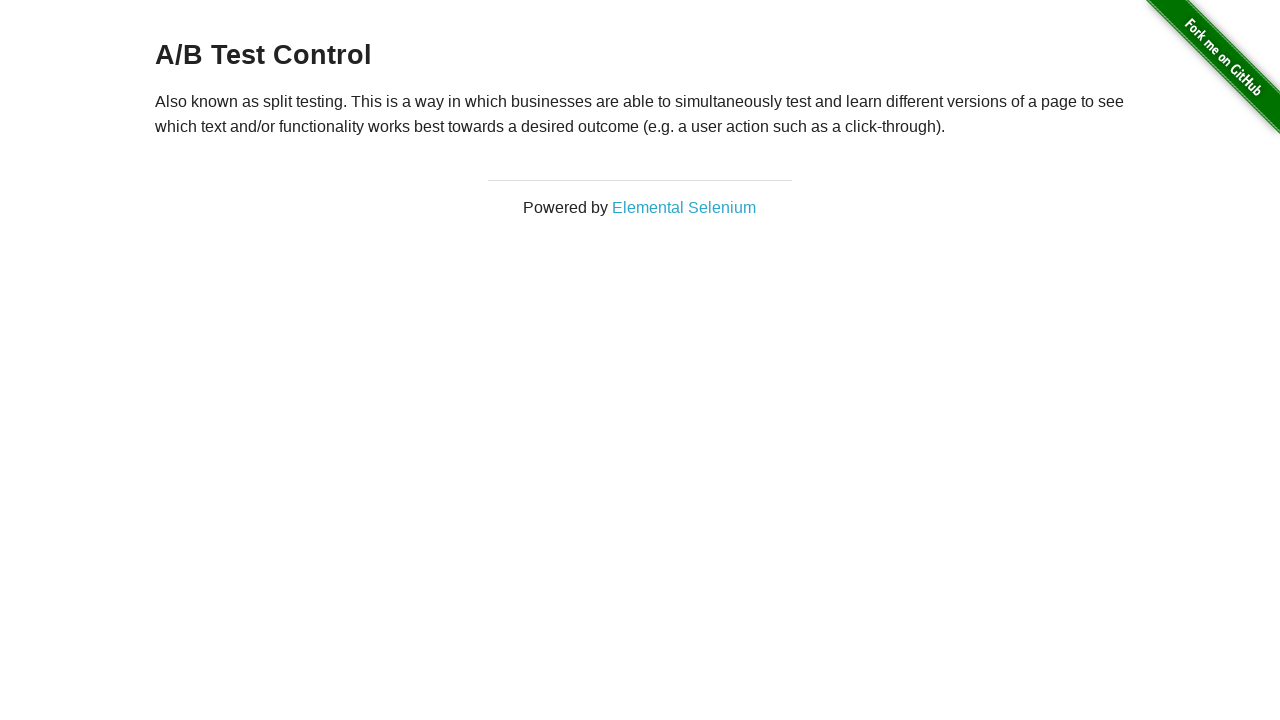

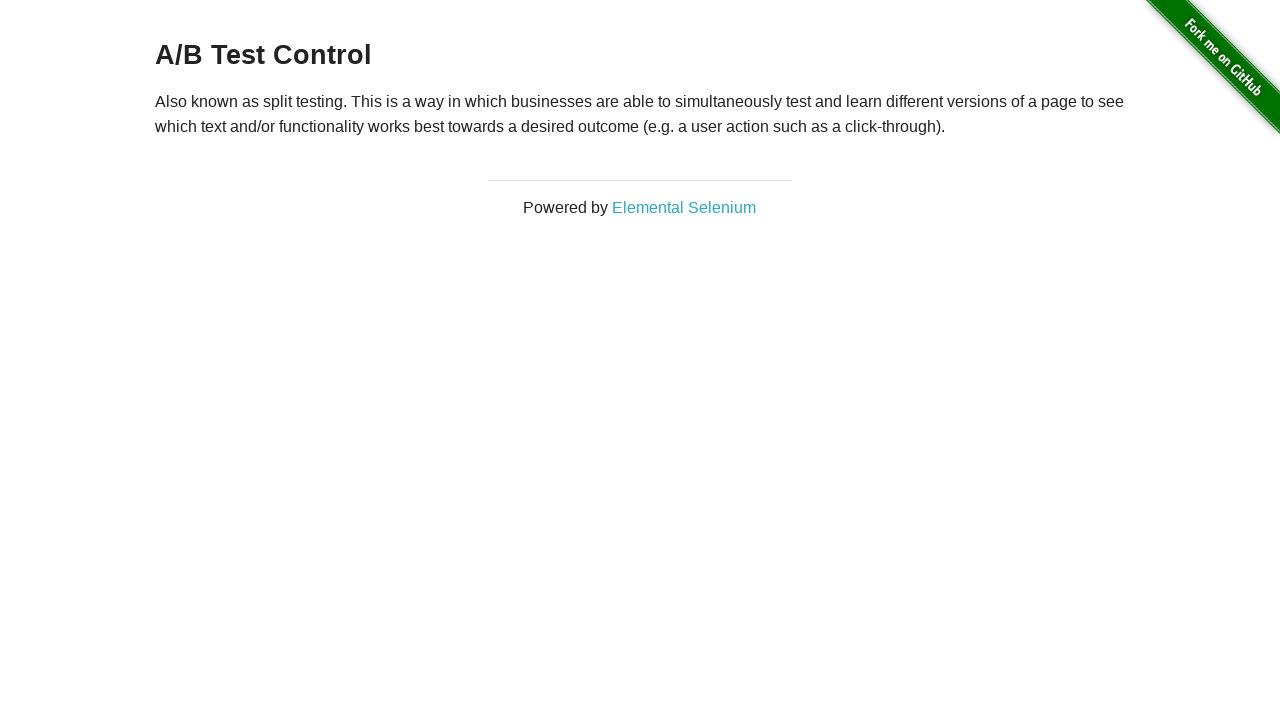